Clicks on the Men section and verifies navigation to men's clothing page

Starting URL: https://www.bewakoof.com/

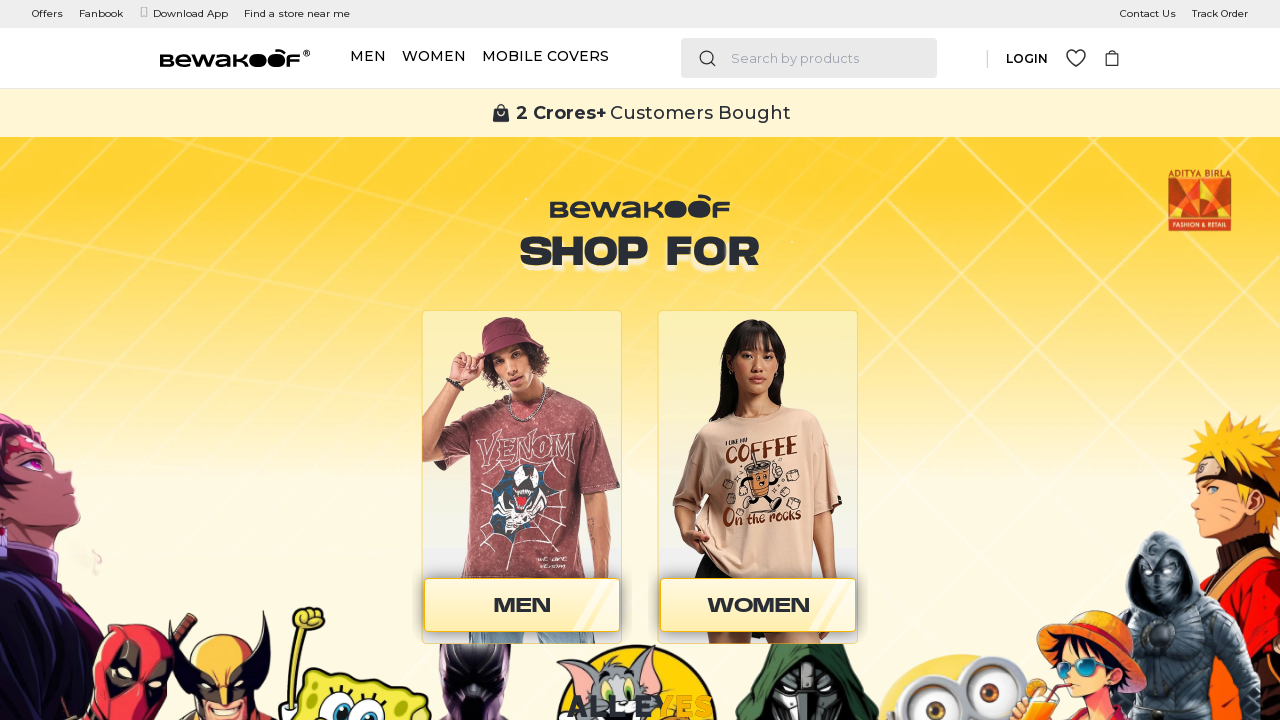

Clicked on Men section at (368, 56) on text=Men
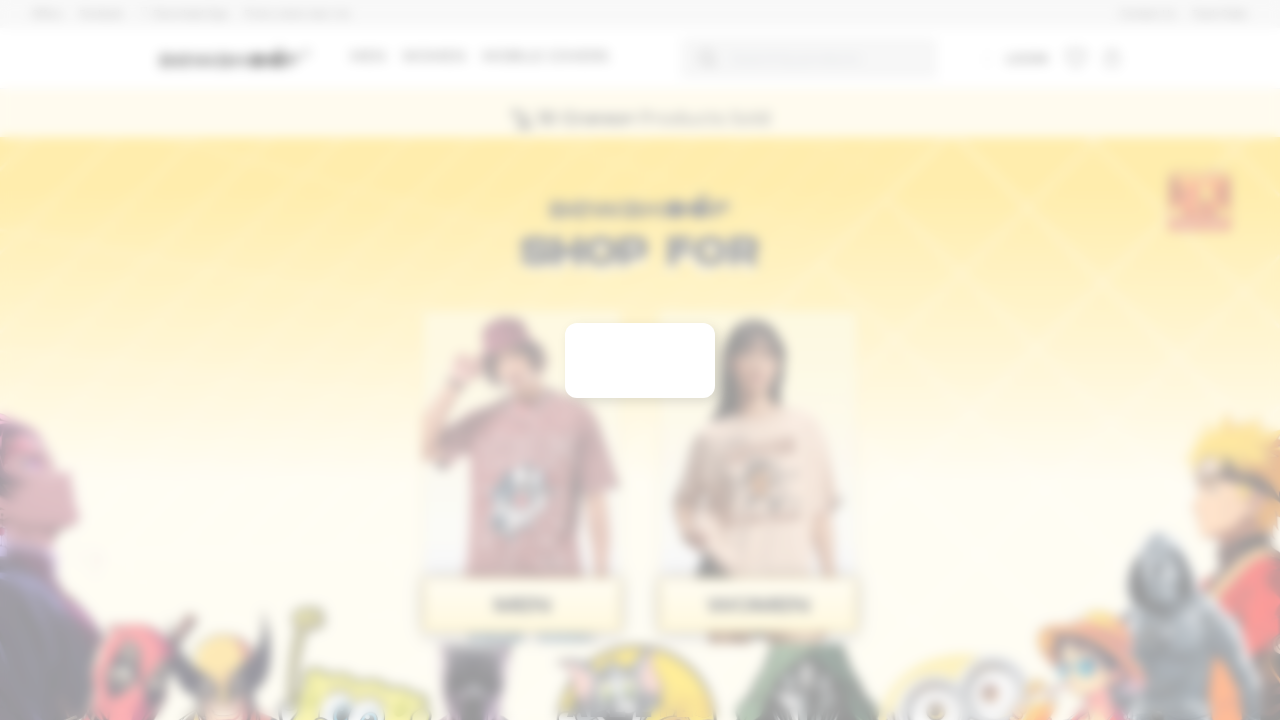

Navigated to men's clothing page at https://www.bewakoof.com/men-clothing
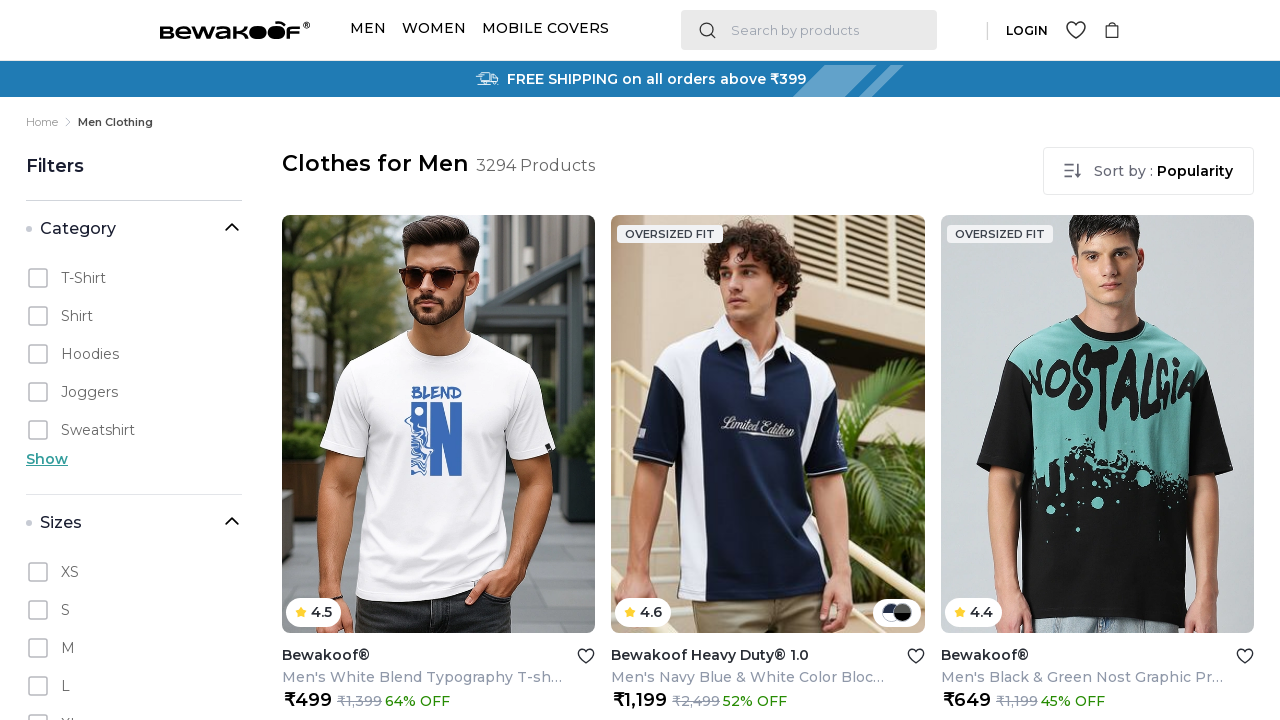

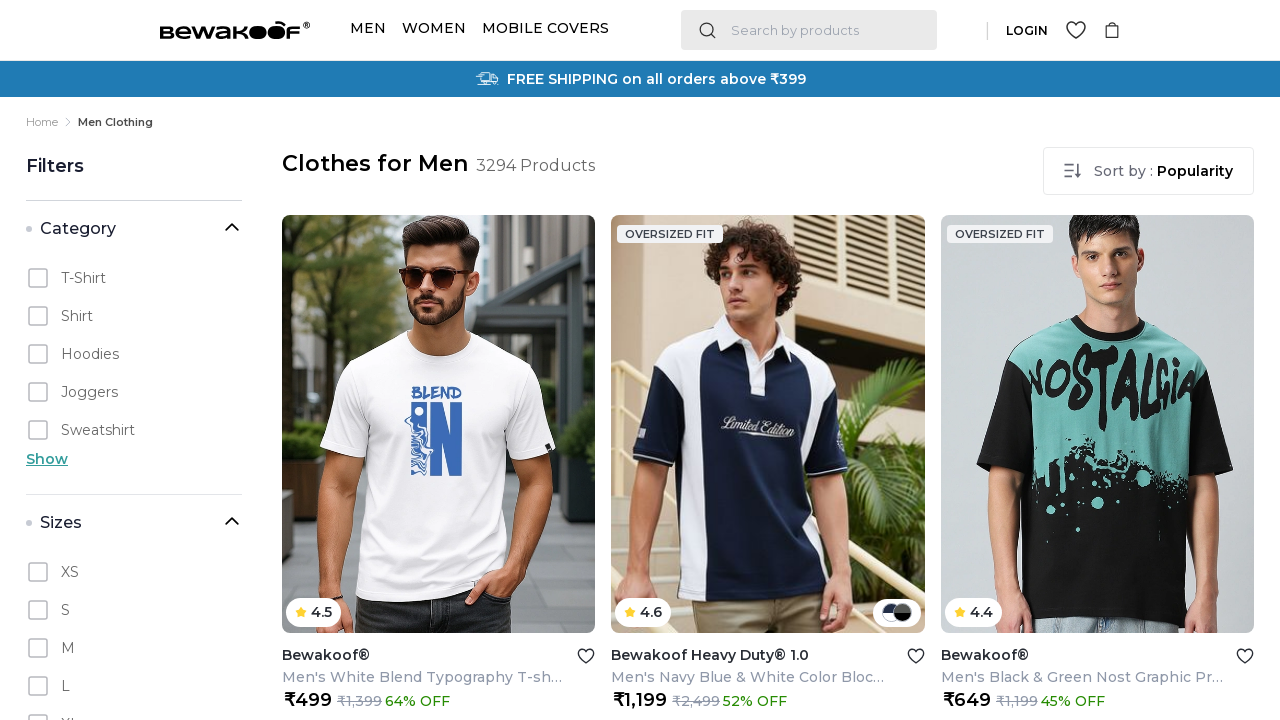